Scrolls to the bottom of the page using the document's full scroll height

Starting URL: https://testautomationpractice.blogspot.com/

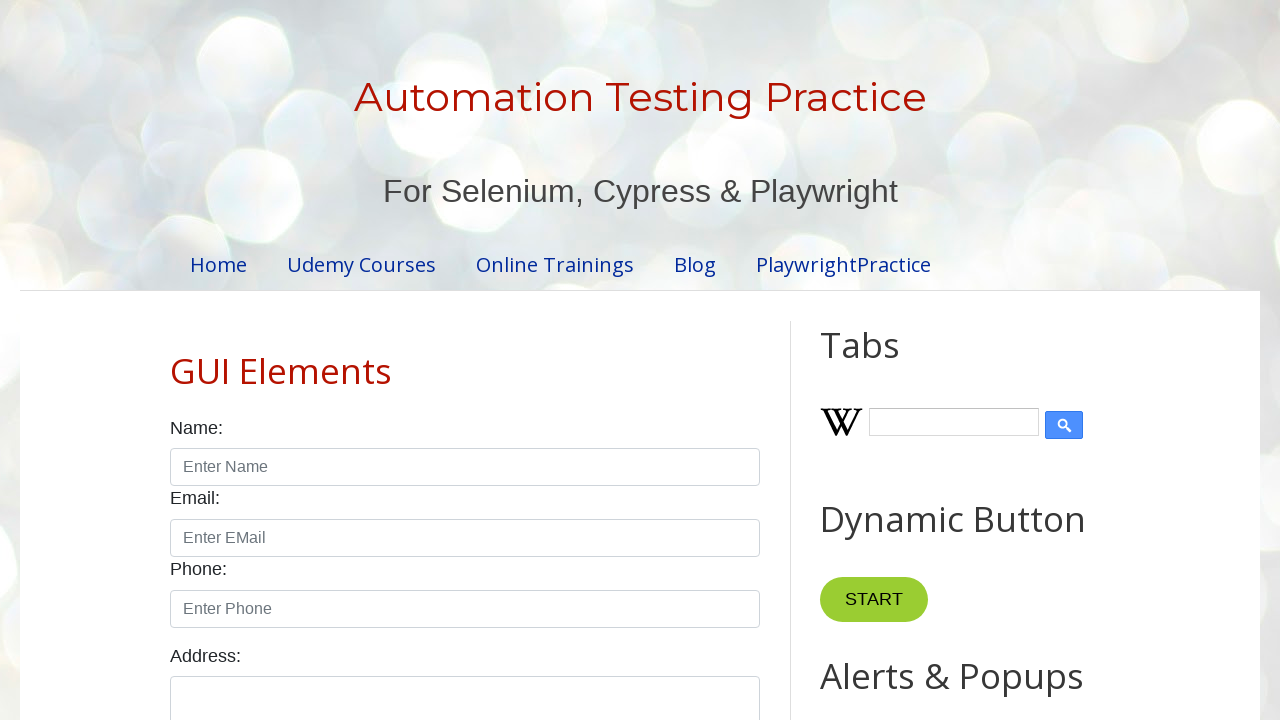

Scrolled to the bottom of the page using document's full scroll height
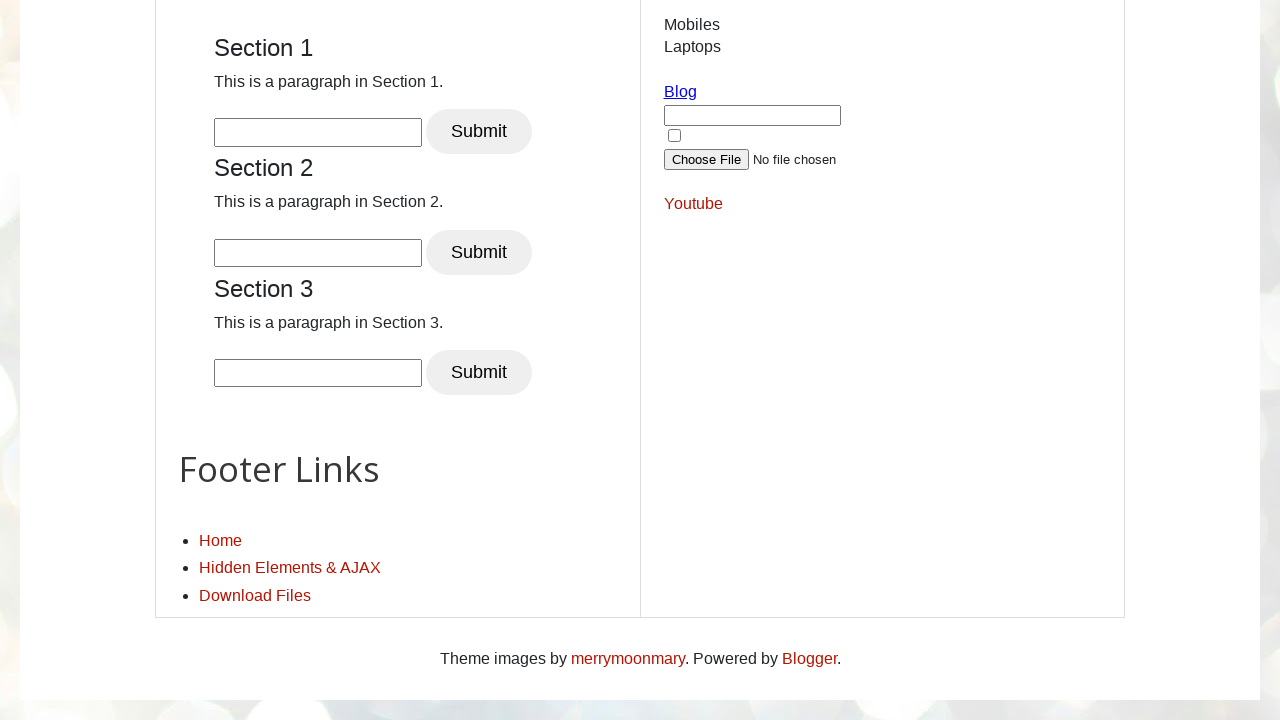

Retrieved current scroll position: 3362px
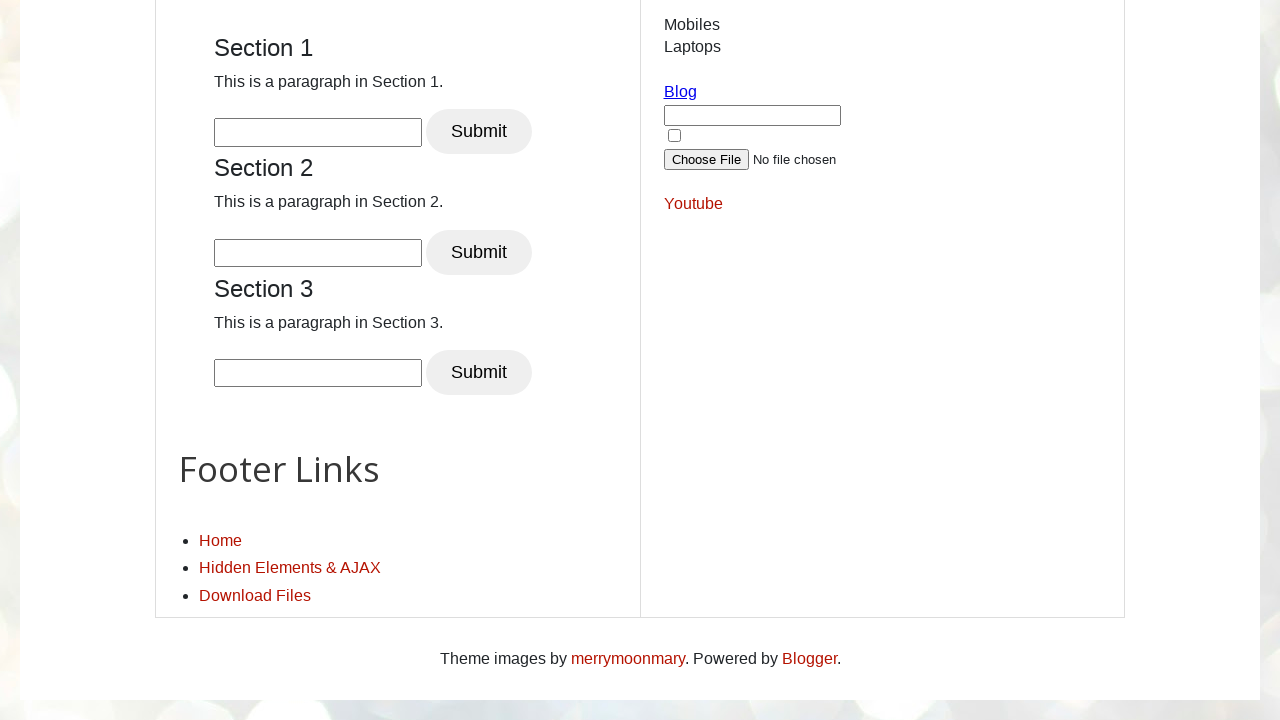

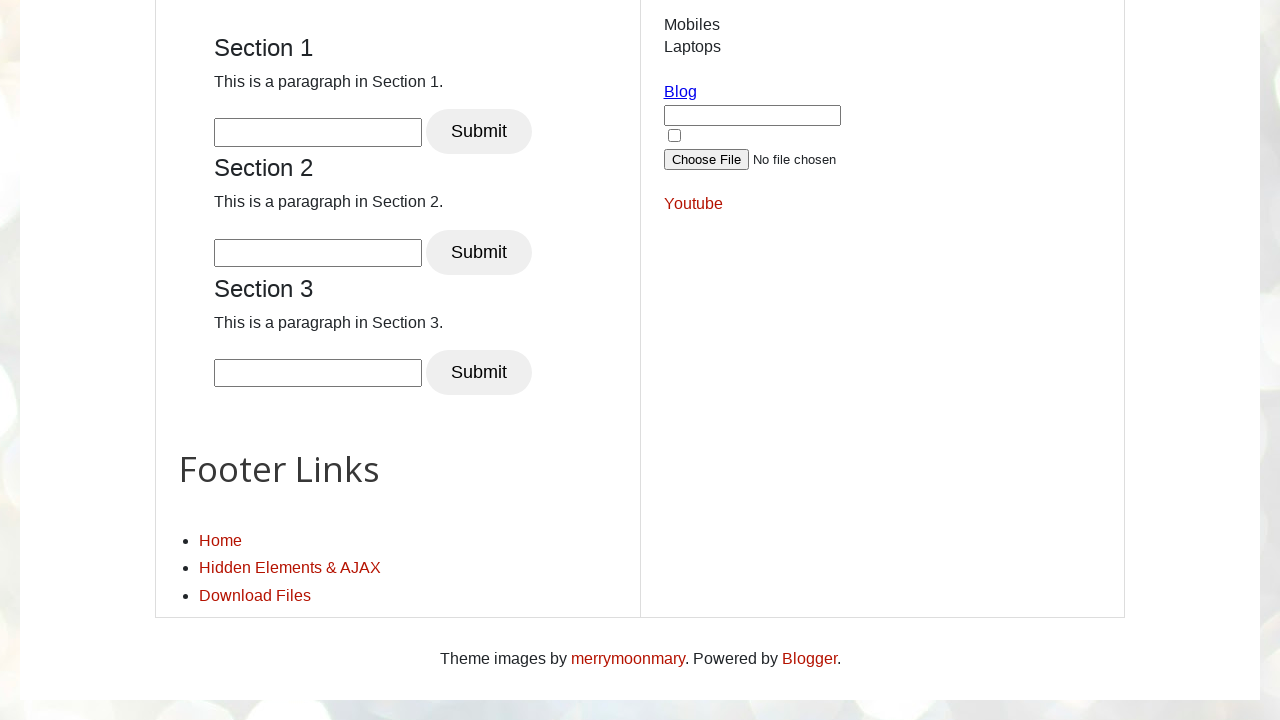